Tests browser window handling by clicking a link that opens a new window, switching to the child window to verify its content, then switching back to the parent window to verify its content.

Starting URL: https://the-internet.herokuapp.com/

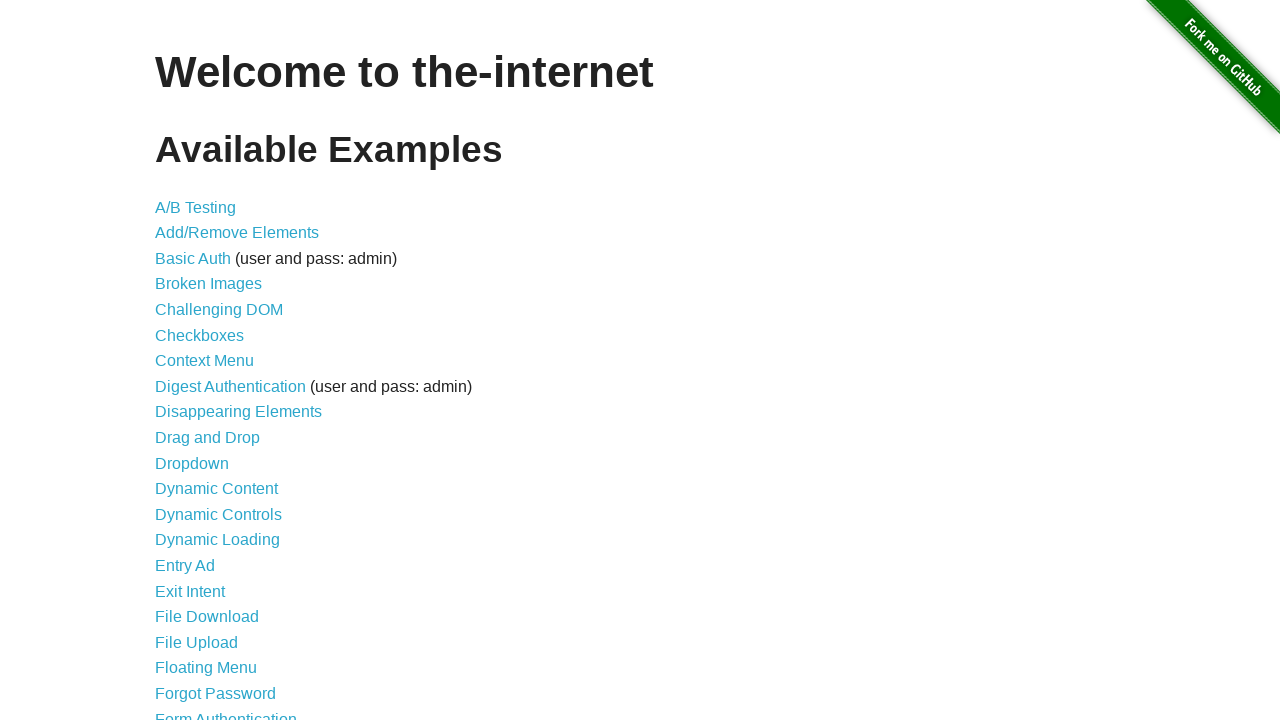

Clicked on 'Multiple Windows' link at (218, 369) on a[href='/windows']
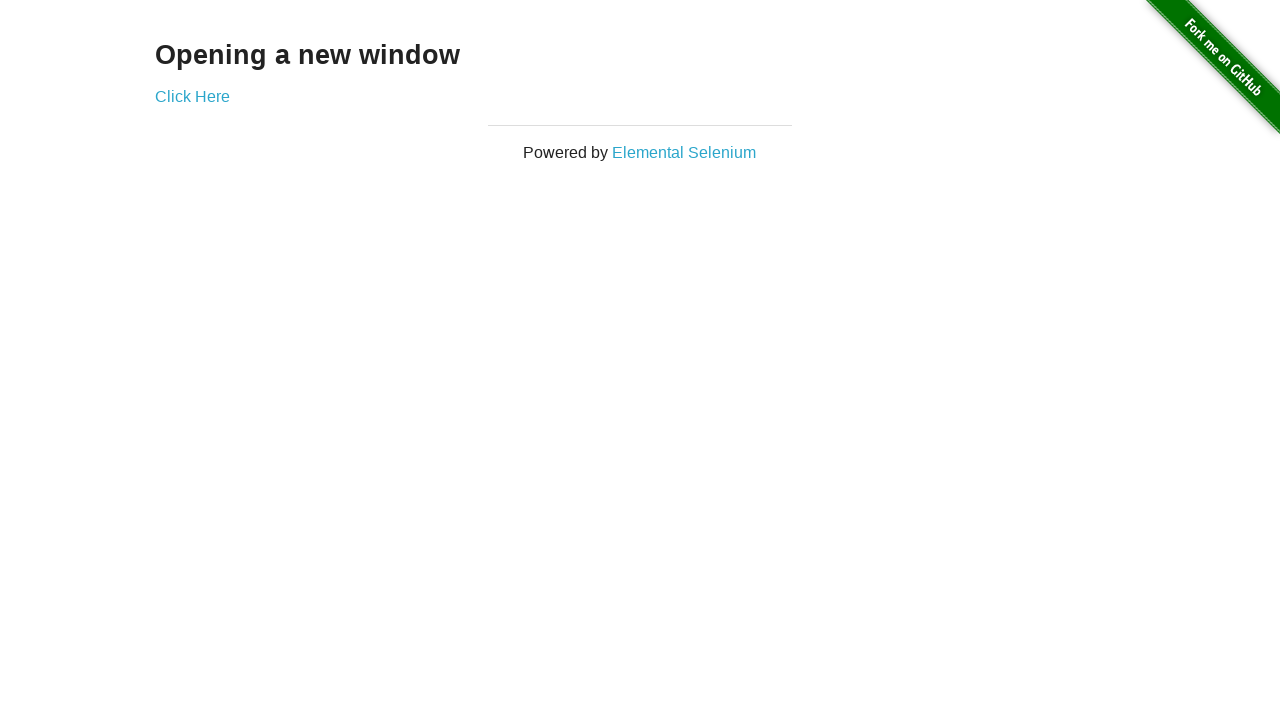

Clicked 'Click Here' link which opened a new child window at (192, 96) on a[href='/windows/new']
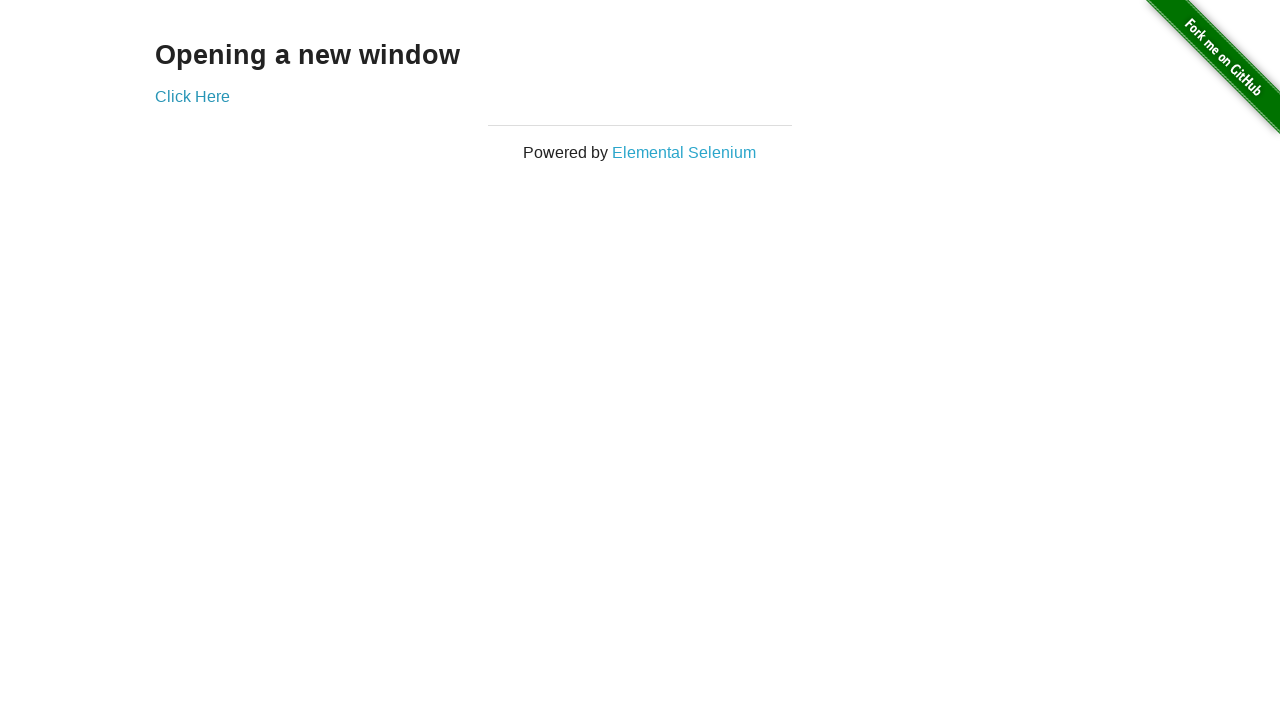

Captured reference to new child window
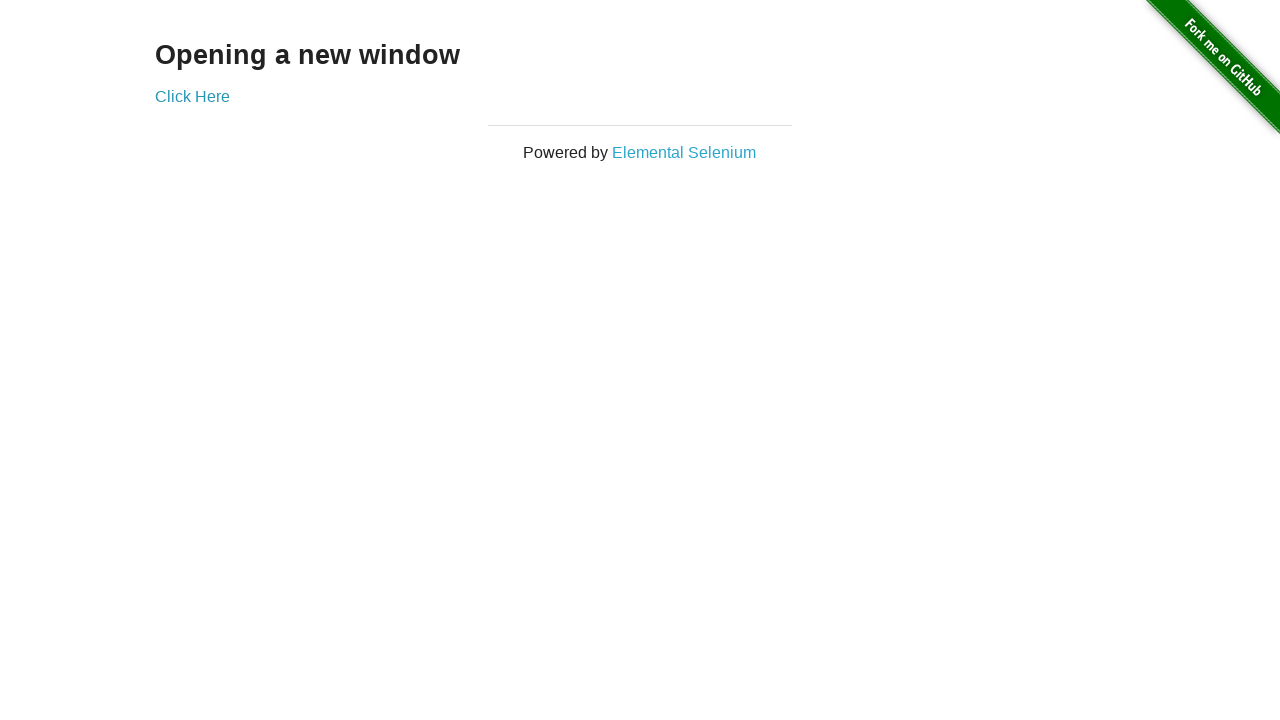

Child window content loaded and verified
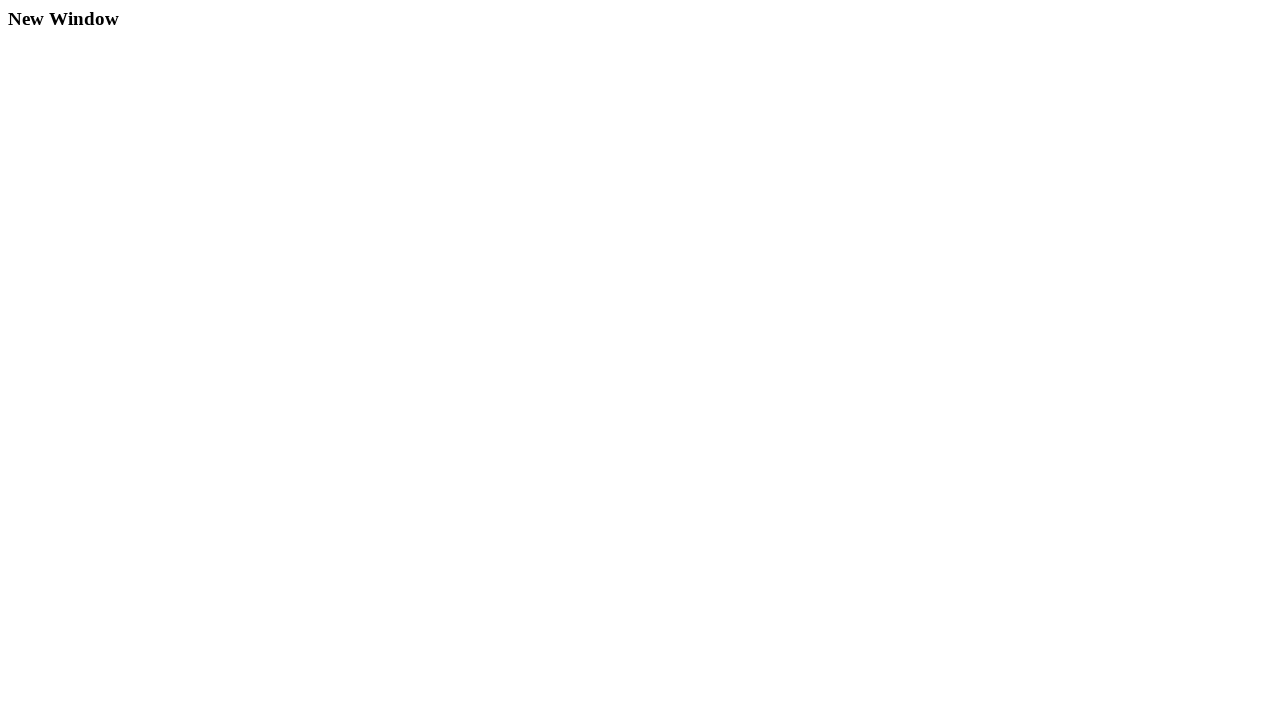

Retrieved child window text content: '
  New Window
'
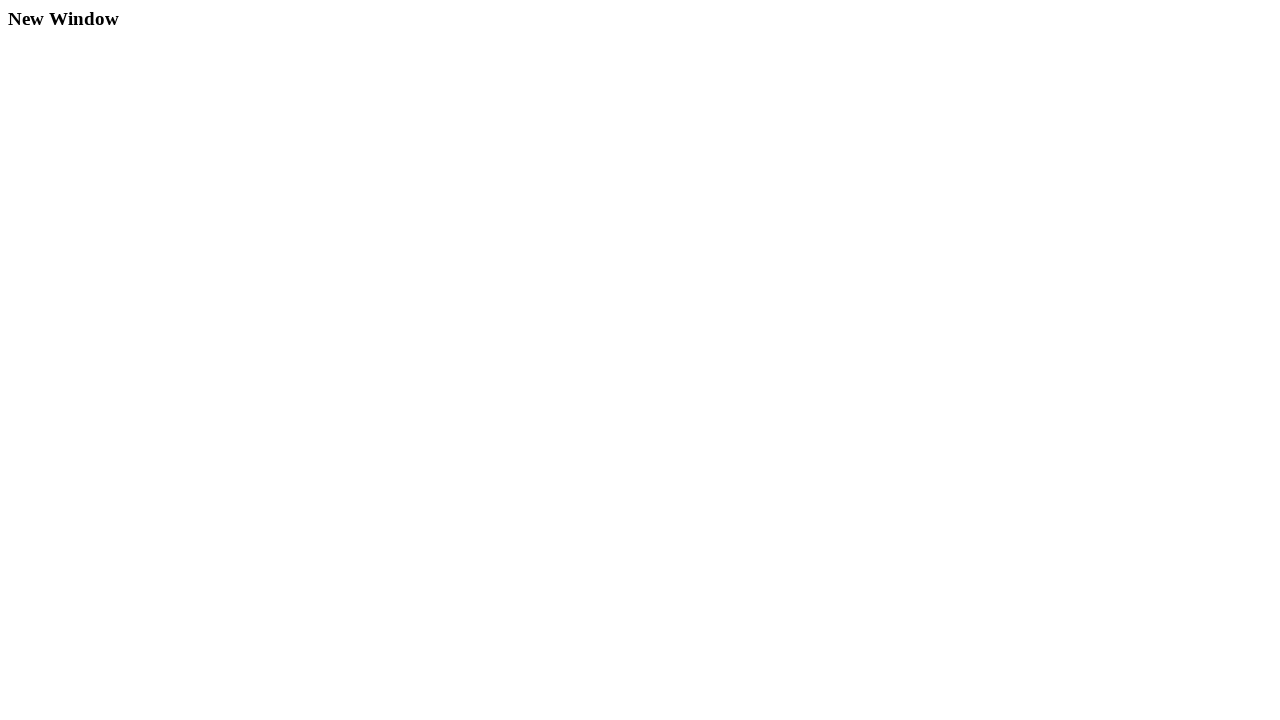

Switched back to parent window
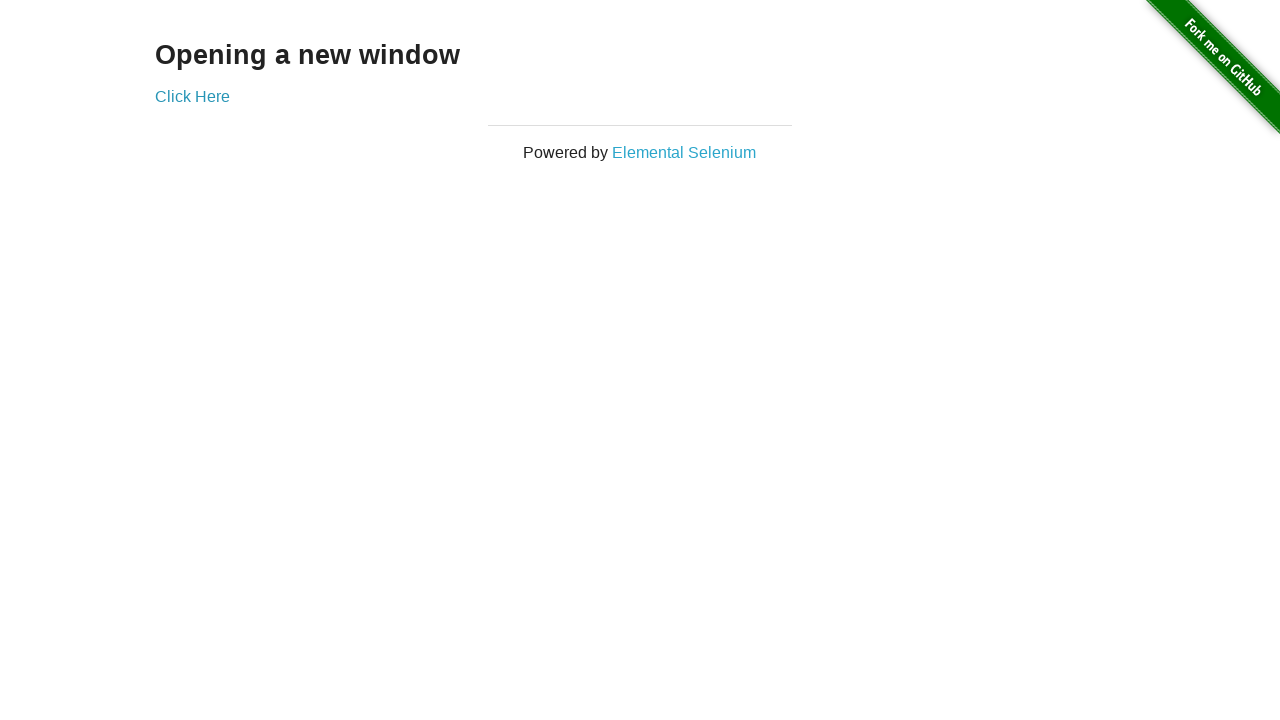

Retrieved parent window heading text: 'Opening a new window'
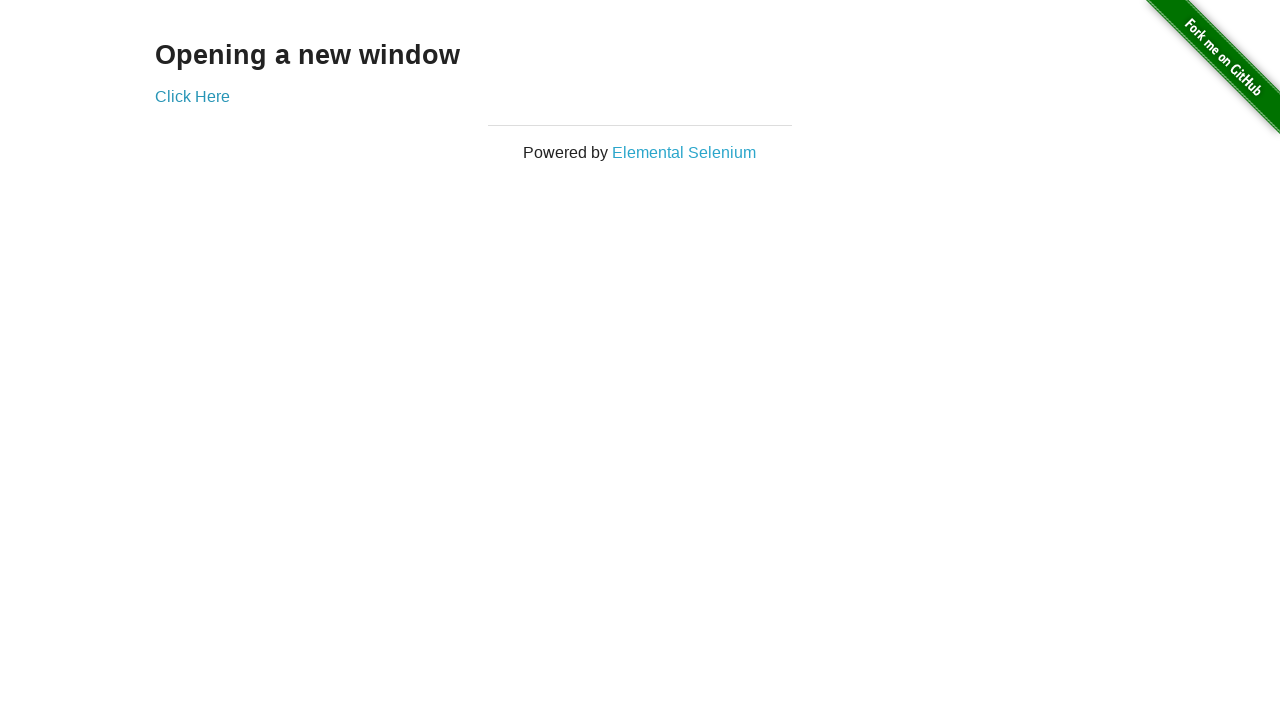

Closed the child window
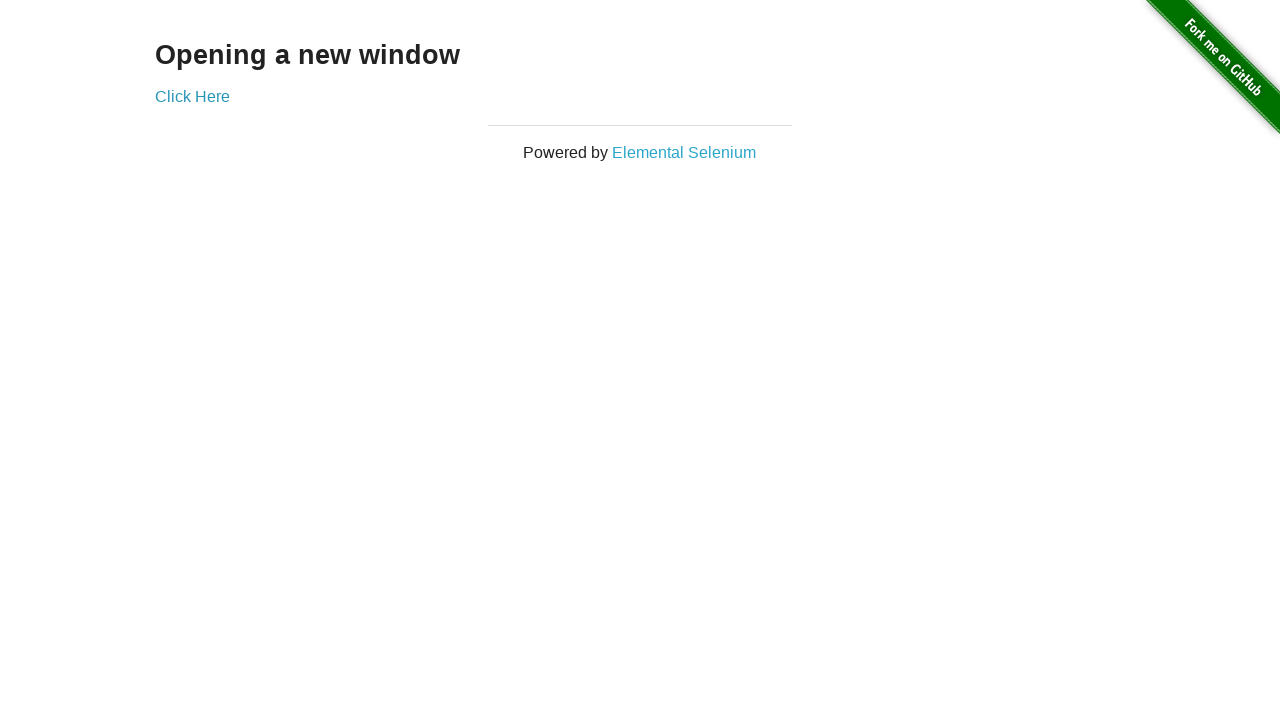

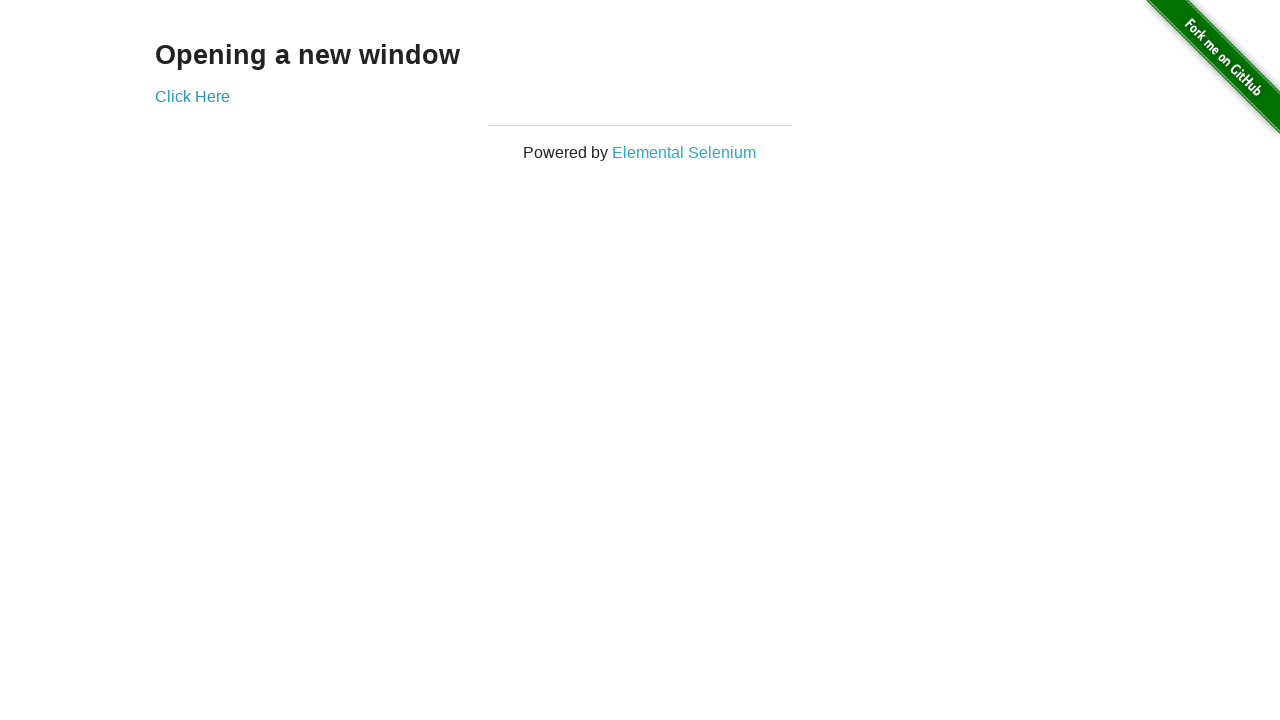